Navigates to the Selenium website and performs scrolling operations to test page scroll functionality

Starting URL: https://www.selenium.dev/

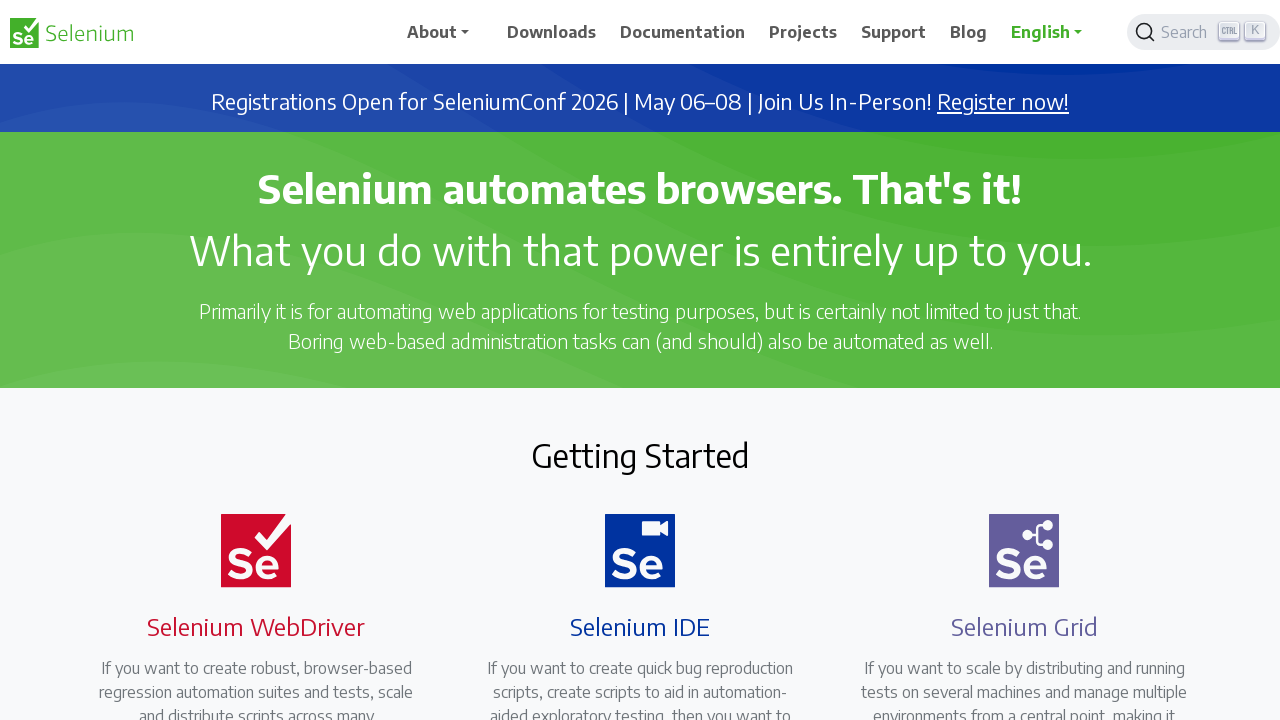

Navigated to Selenium website
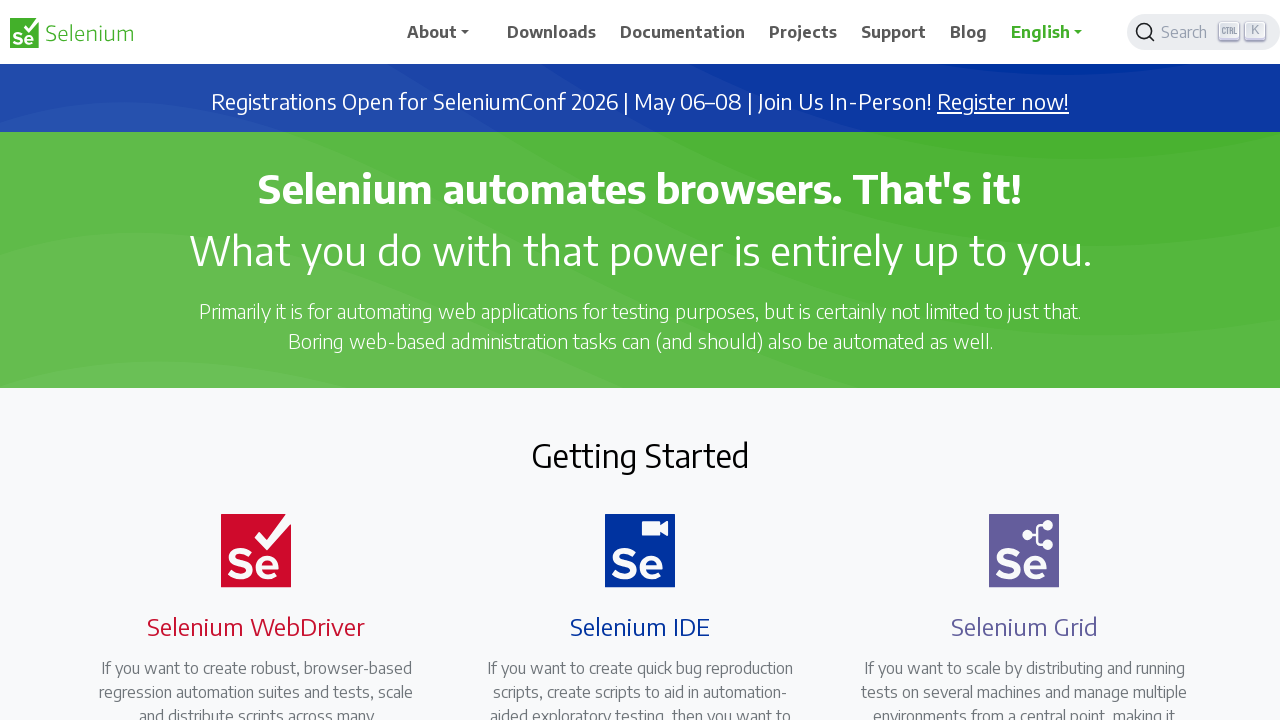

Scrolled down 1500 pixels using window.scroll()
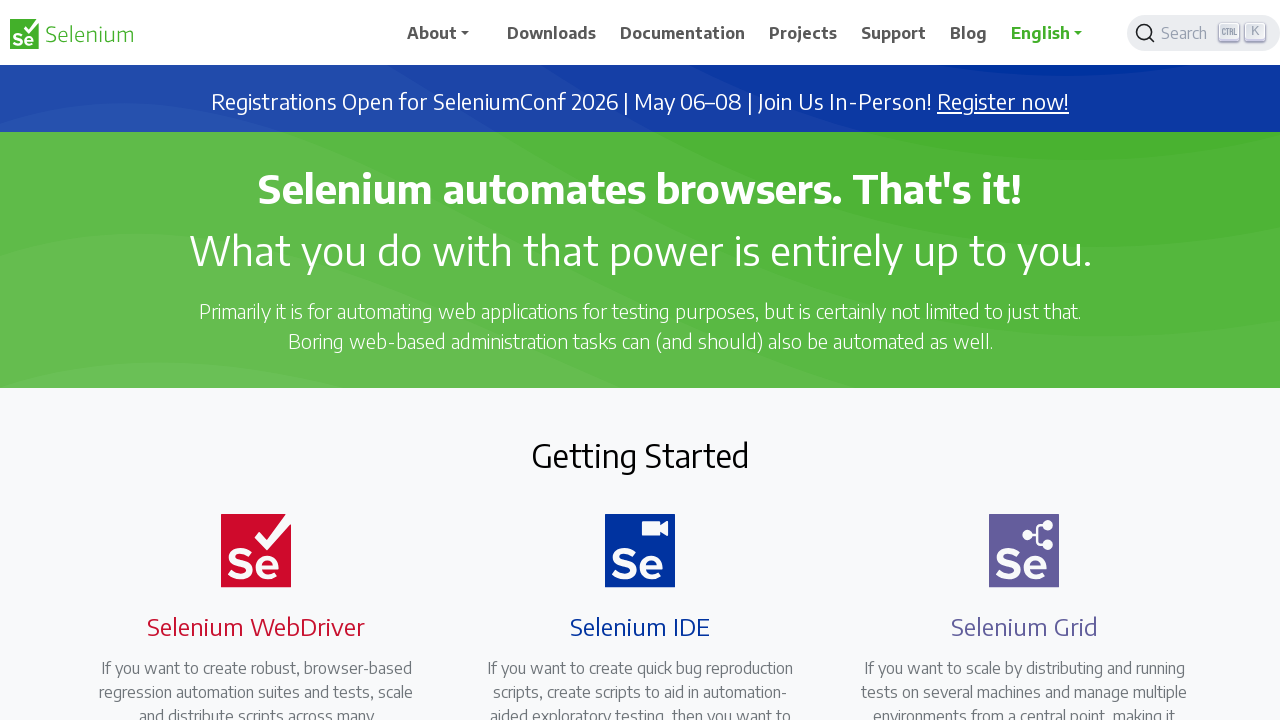

Waited for 3 seconds
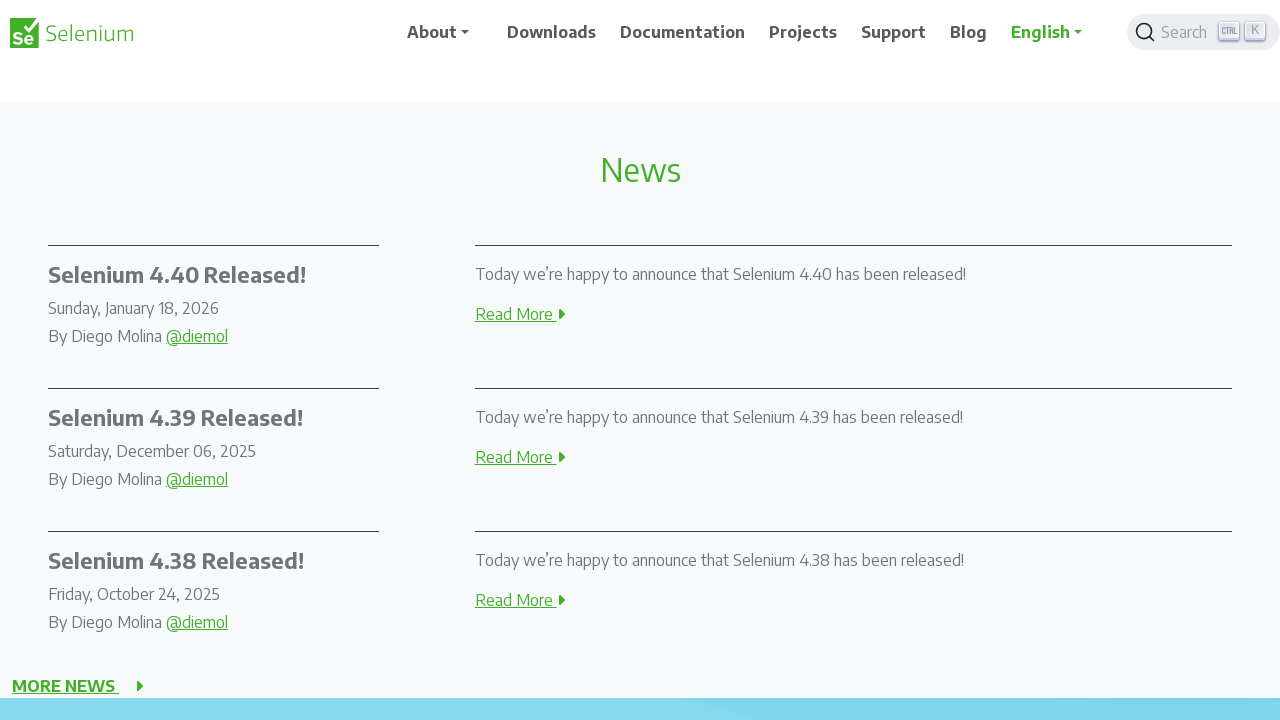

Scrolled to position -500 using window.scrollTo()
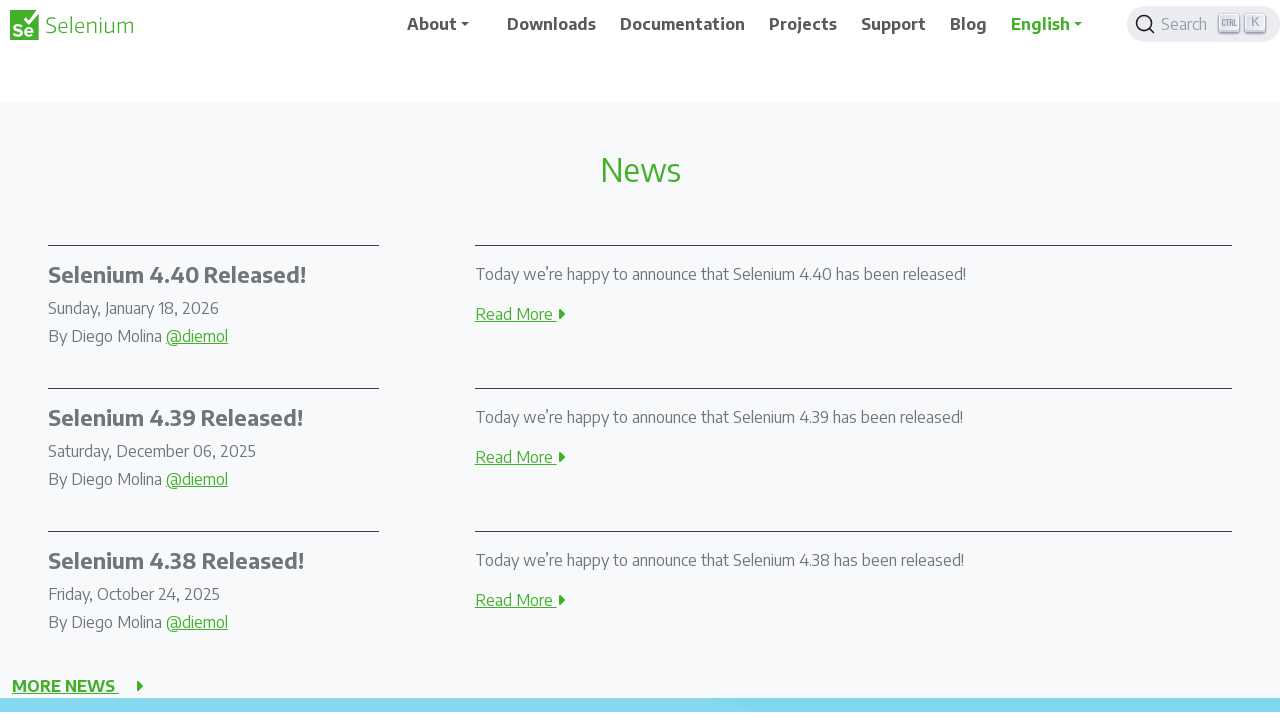

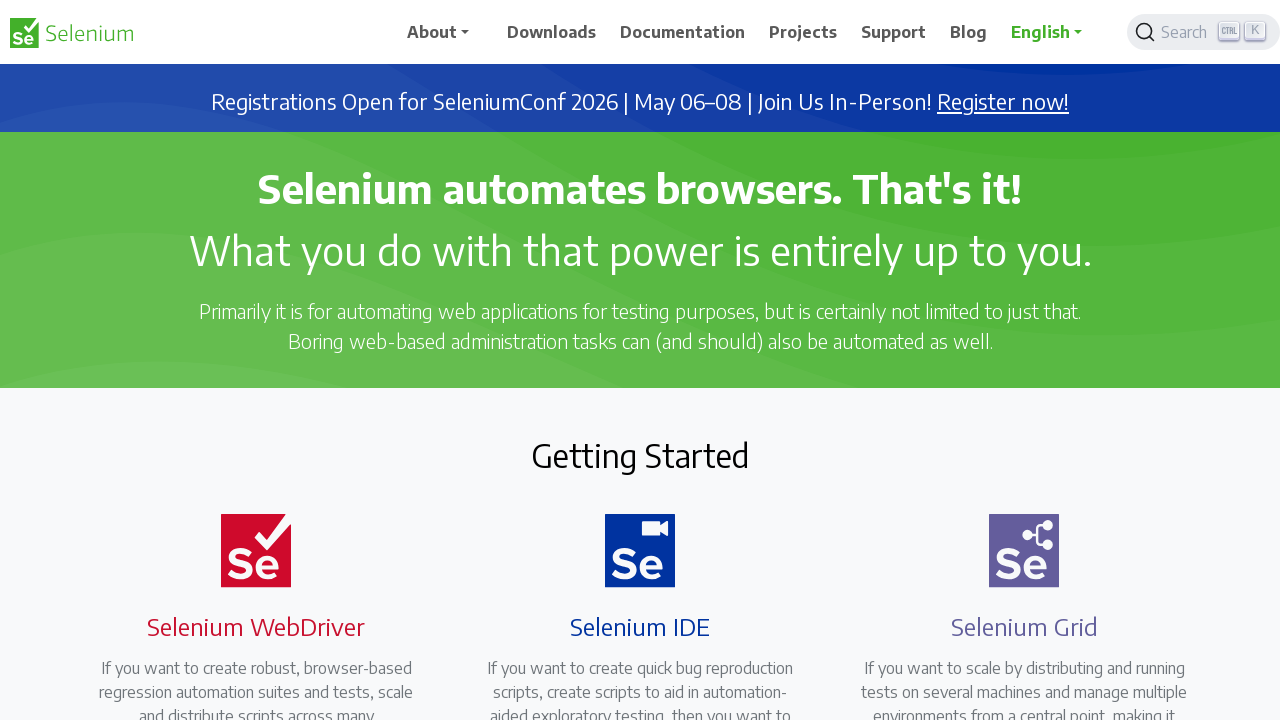